Demonstrates various Selenium element finding methods and form interactions including text input, checkbox, radio button, and select dropdown

Starting URL: https://testingexamples.github.io

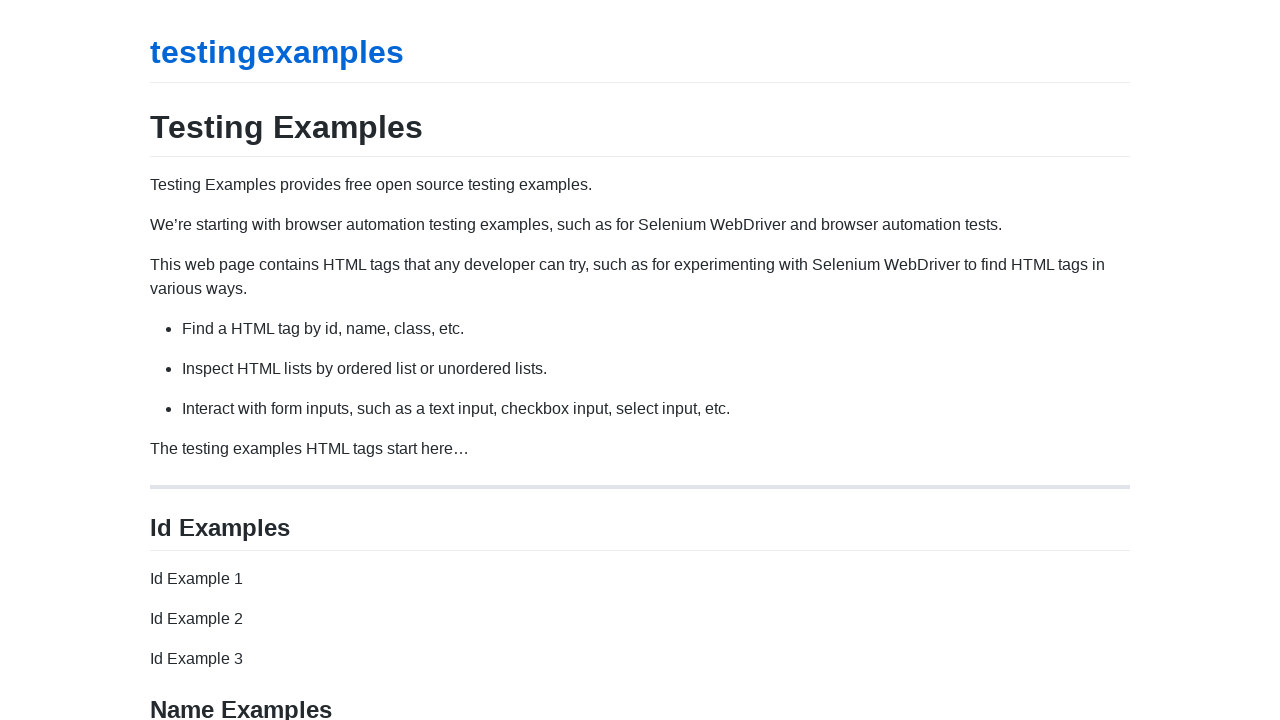

Located element by ID 'id-example-1' and waited for it
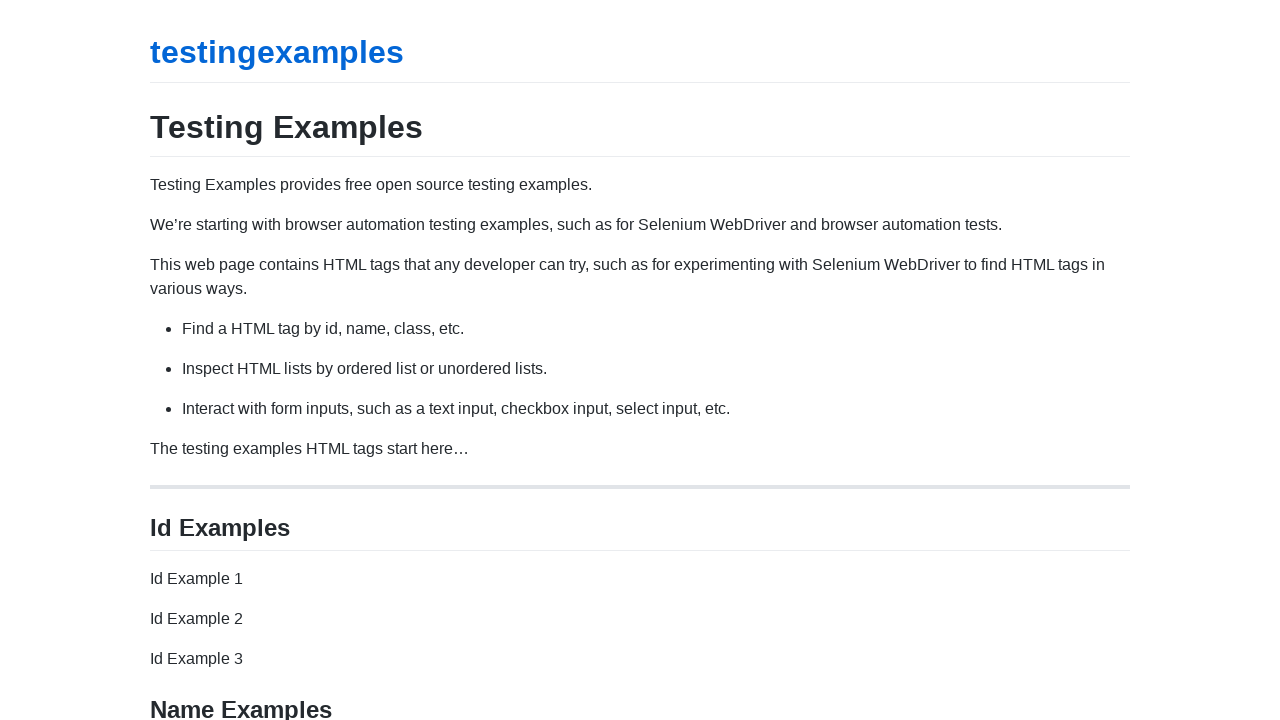

Located element by name 'name-example-1' and waited for it
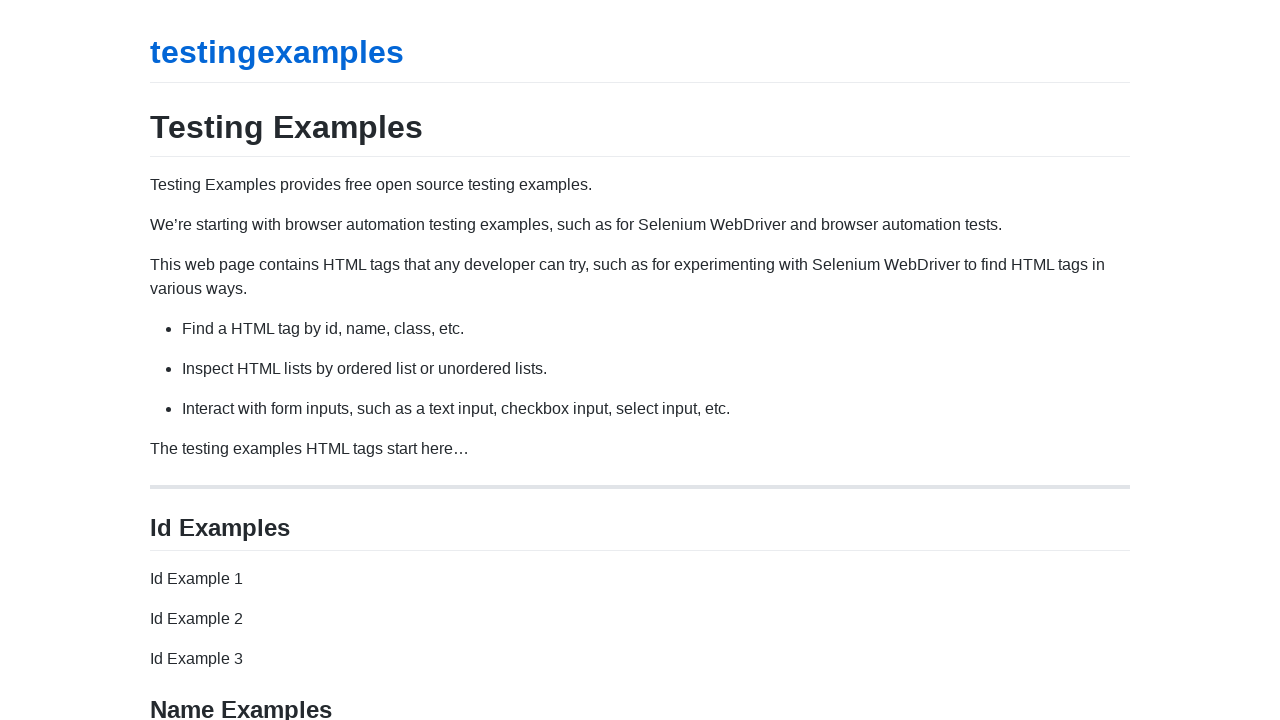

Located element by class 'class-example-1' and waited for it
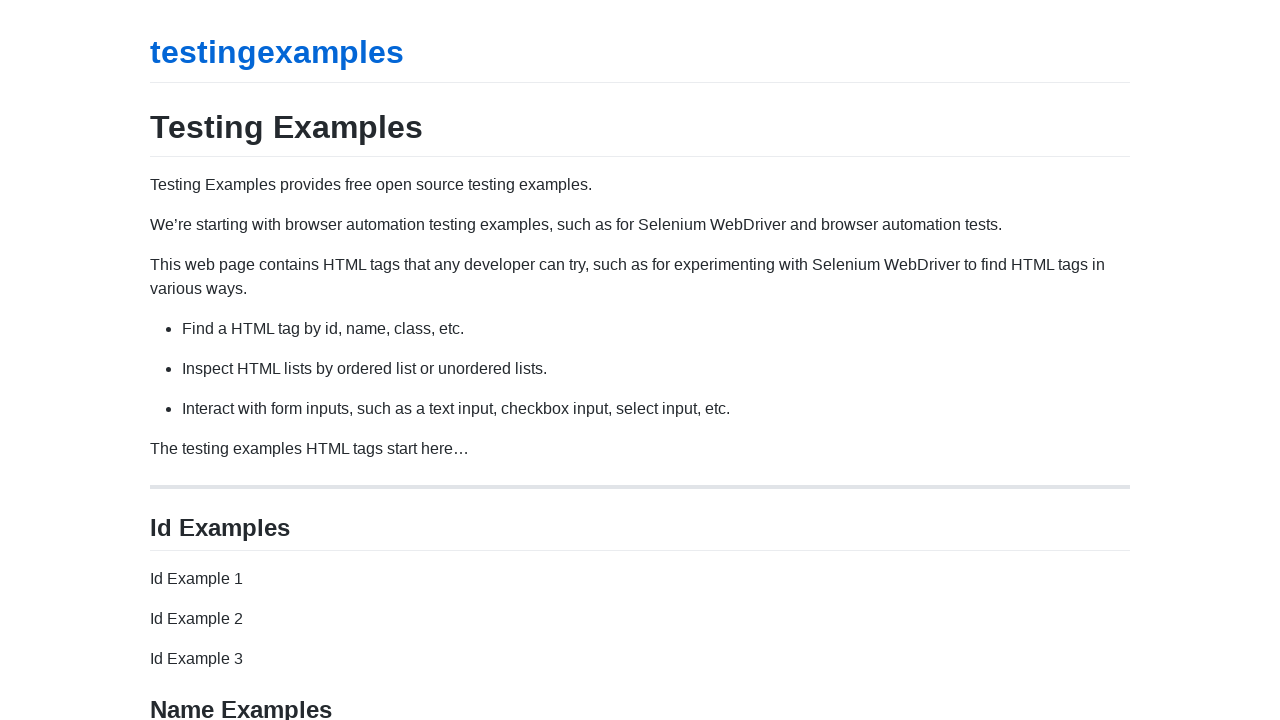

Located link by text 'Link Example 1' and waited for it
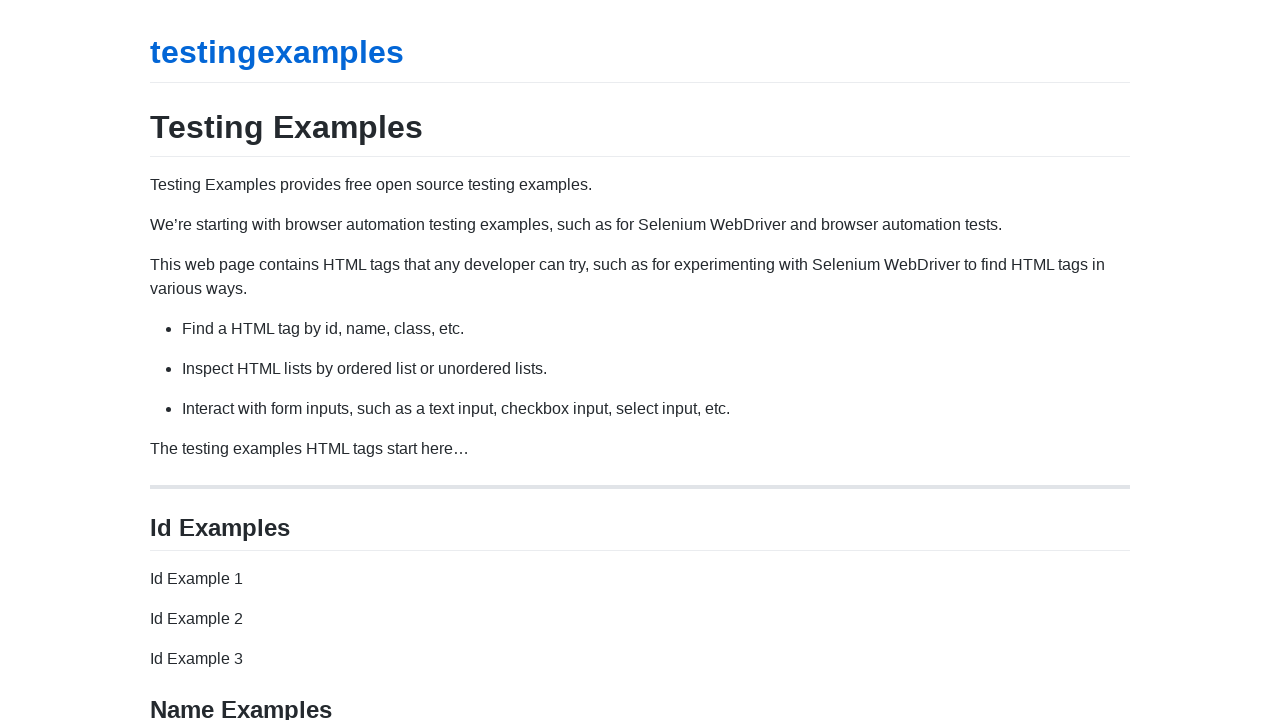

Located submit input element by XPath and waited for it
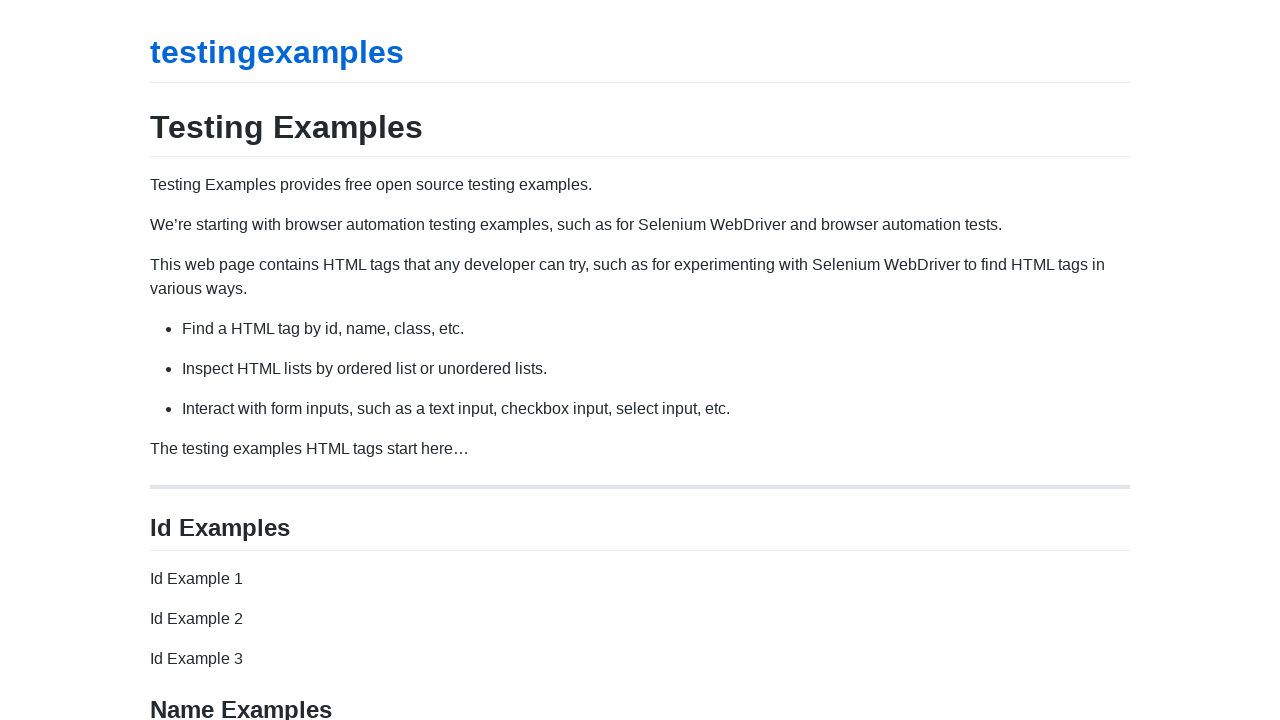

Typed 'hello' into text input field on #text-example-1-id
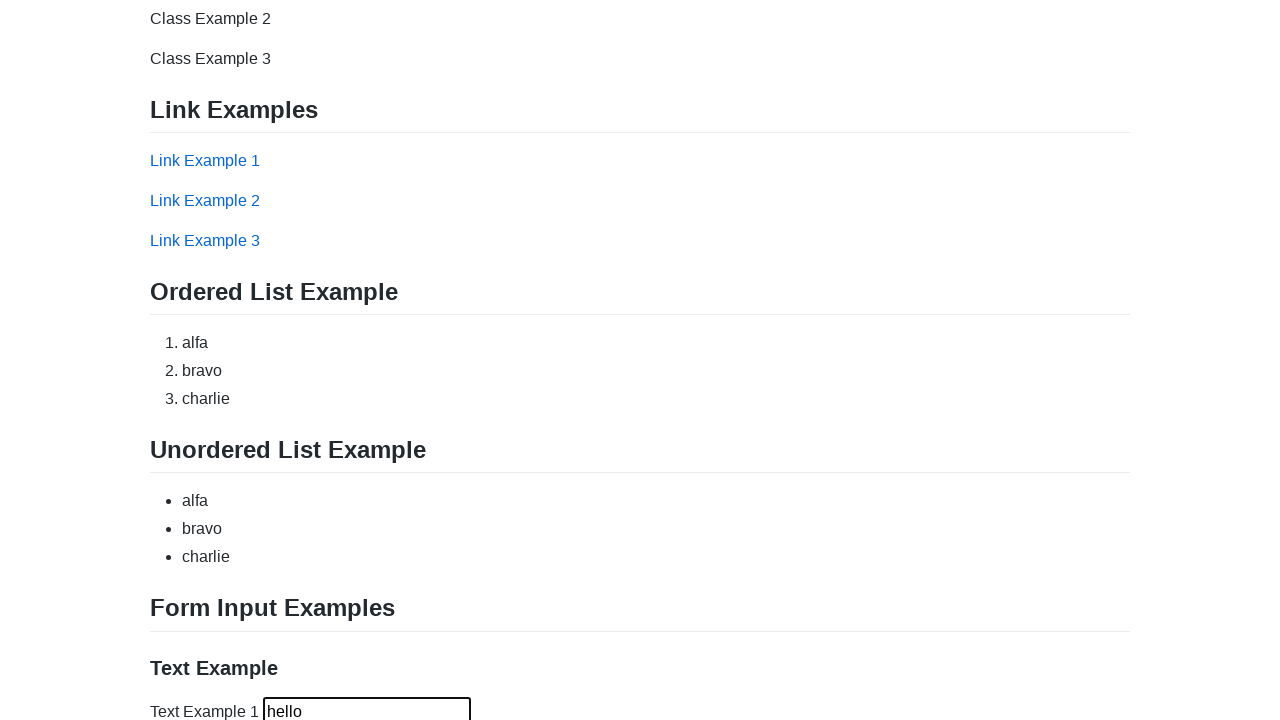

Clicked checkbox element at (312, 401) on #checkbox-example-1-id
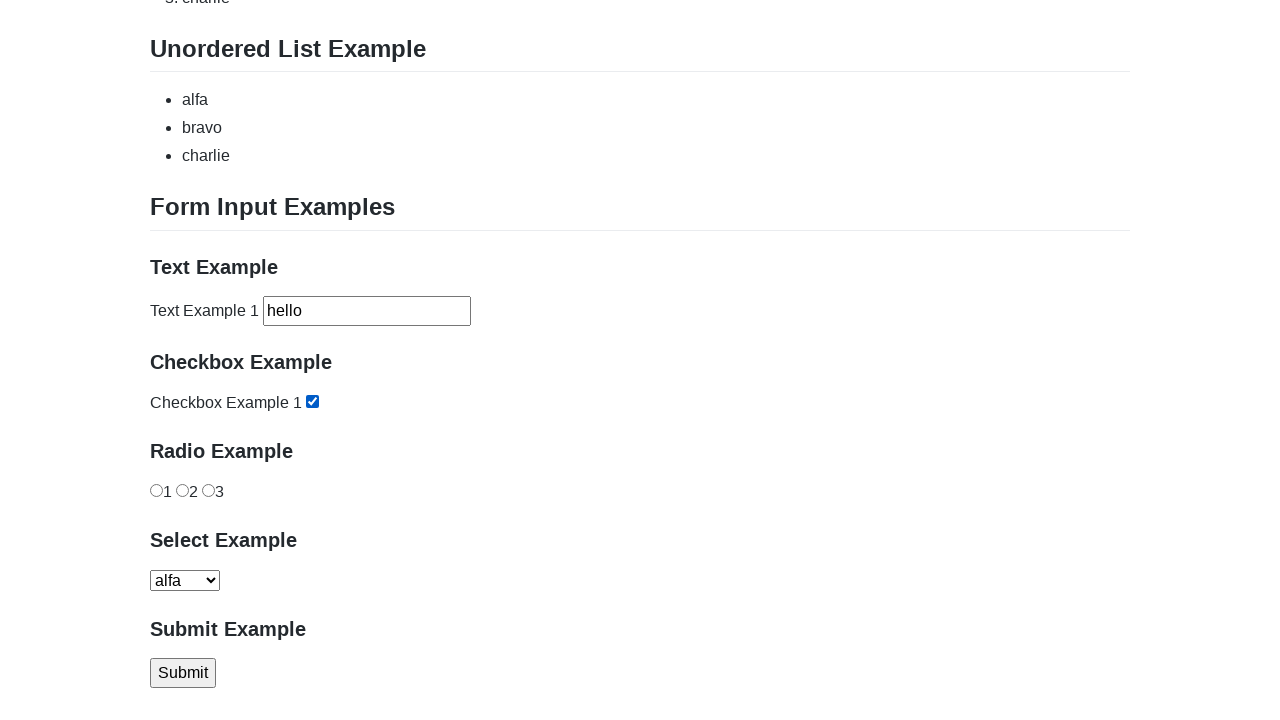

Clicked radio button option 1 at (156, 490) on #radio-example-1-option-1-id
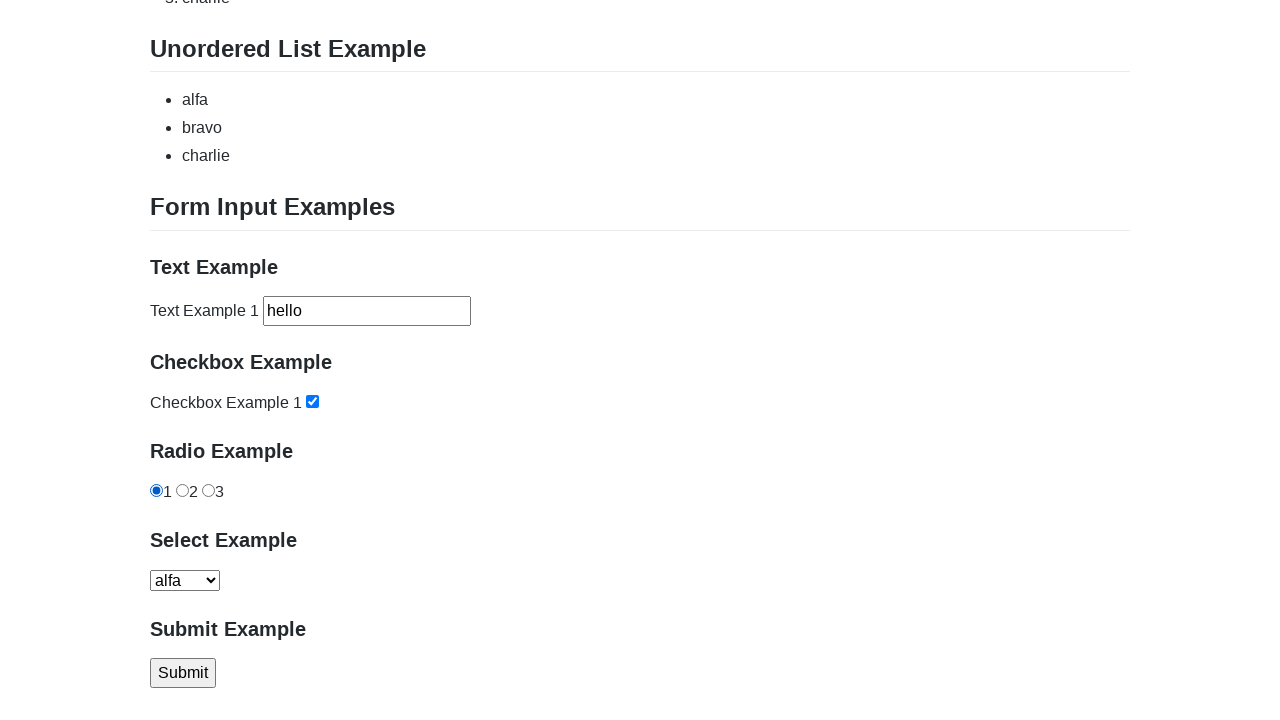

Selected first option in dropdown menu on #select-example-1-id
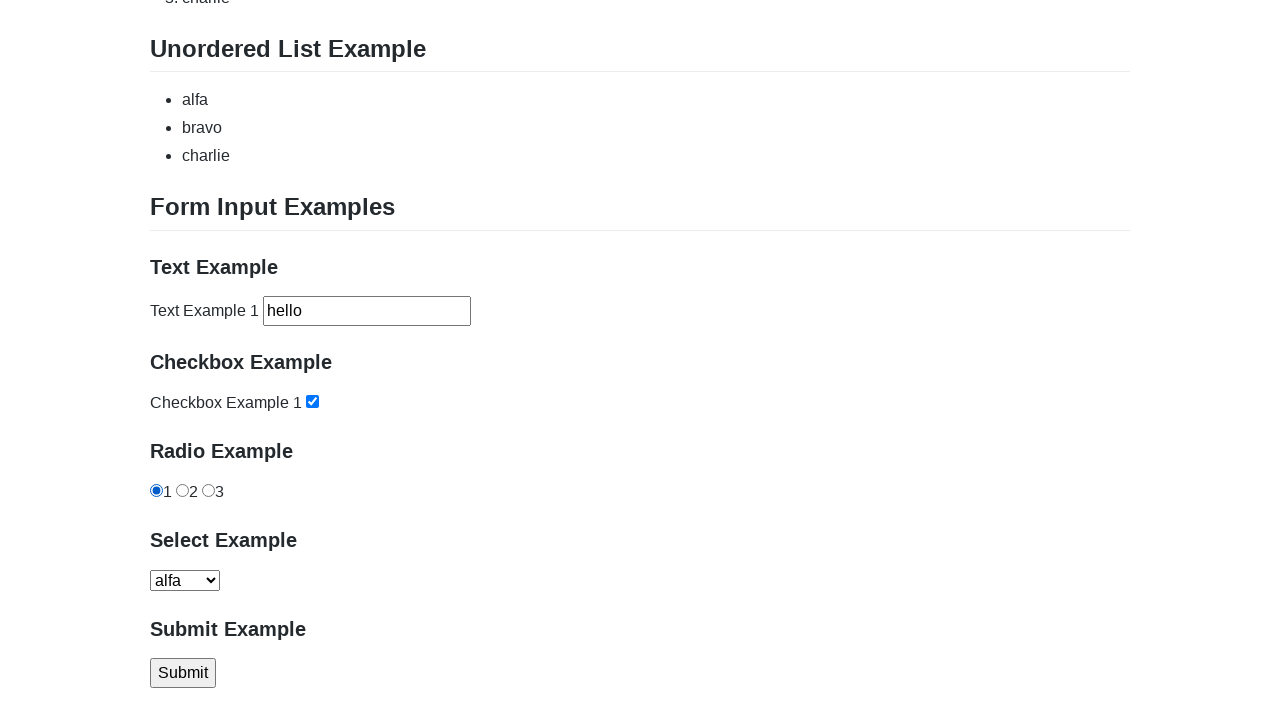

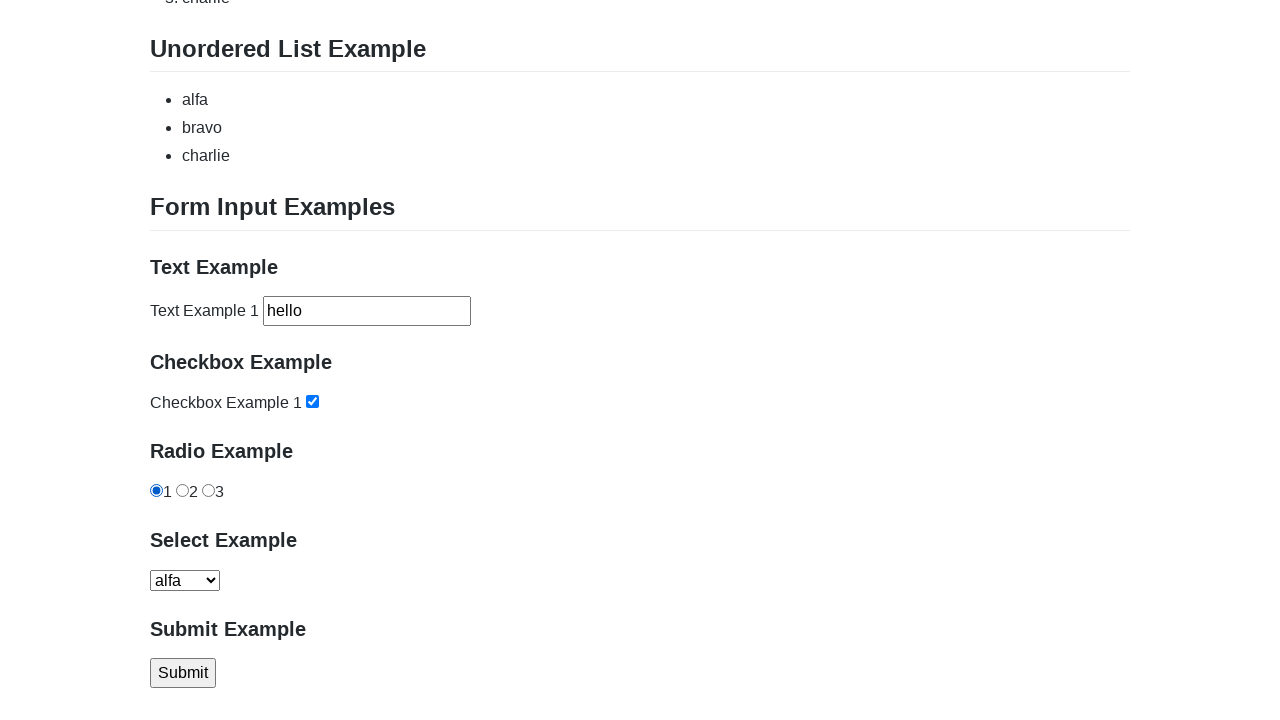